Navigates to the Device Mockups documentation page and verifies the h1 heading text is correct

Starting URL: https://flowbite-svelte.com/docs/components/device-mockups

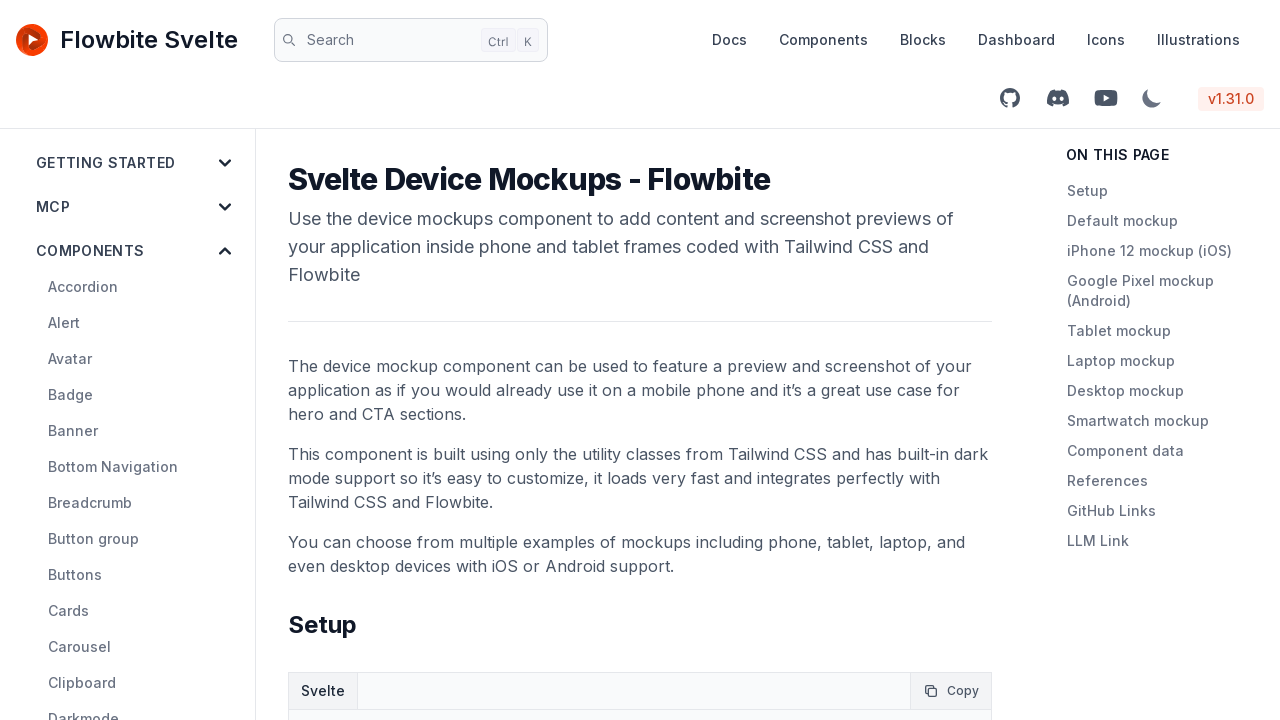

Navigated to Device Mockups documentation page
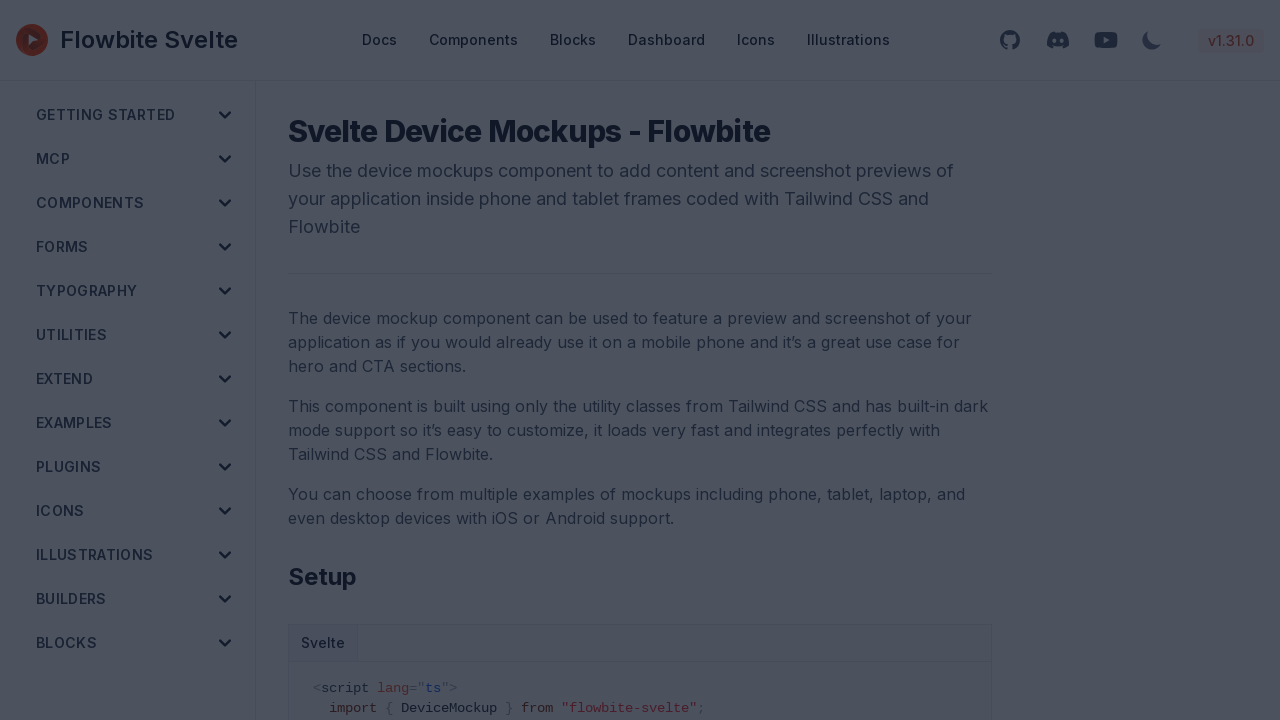

Located h1 element
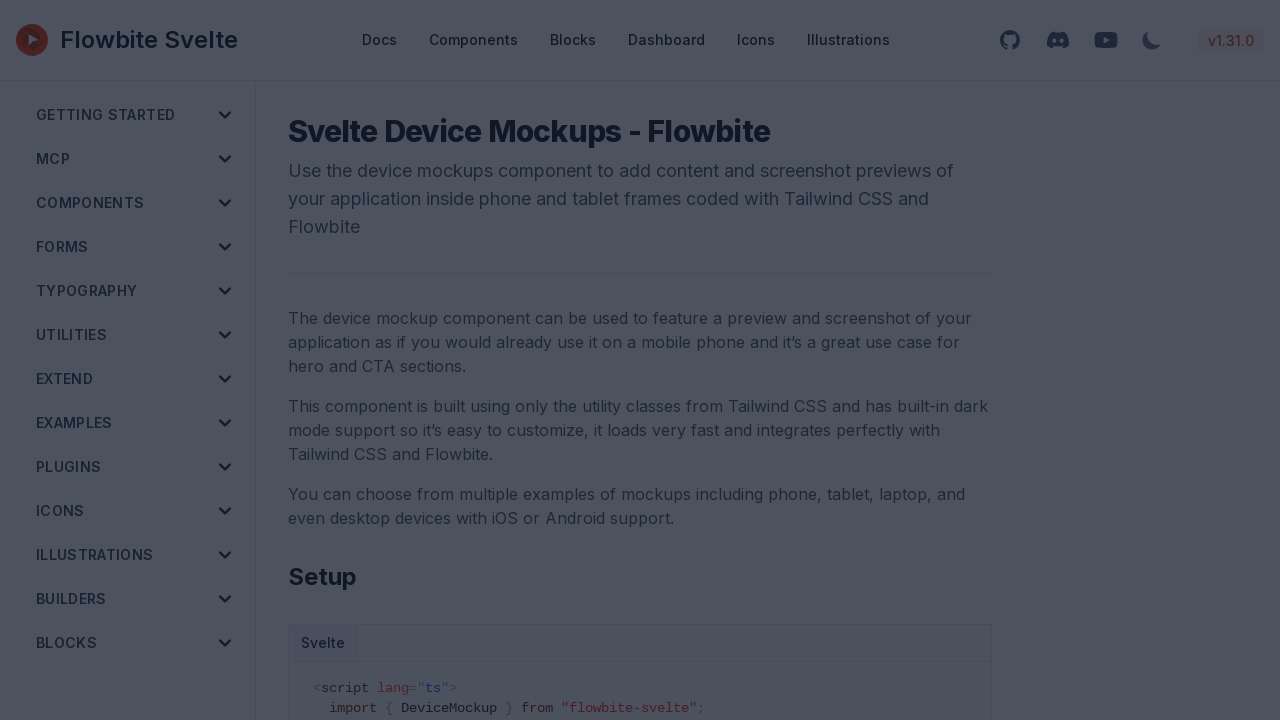

h1 element is now visible
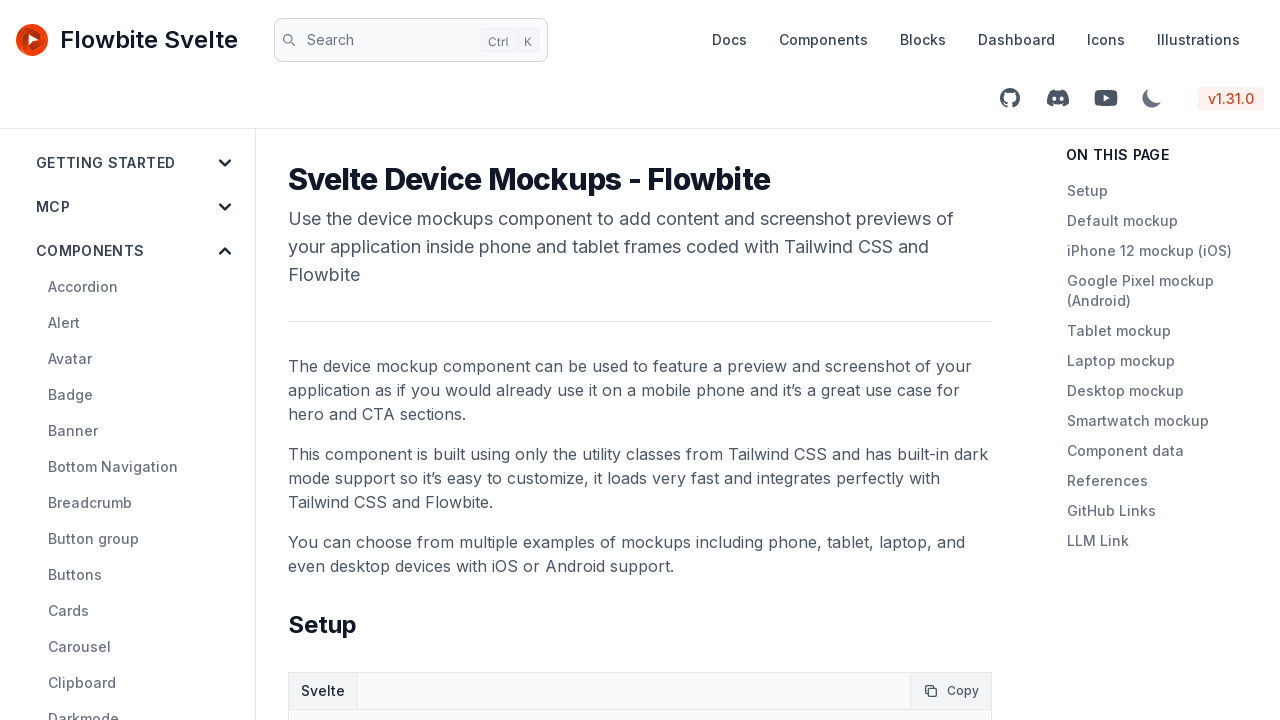

Verified h1 text content is 'Svelte Device Mockups - Flowbite'
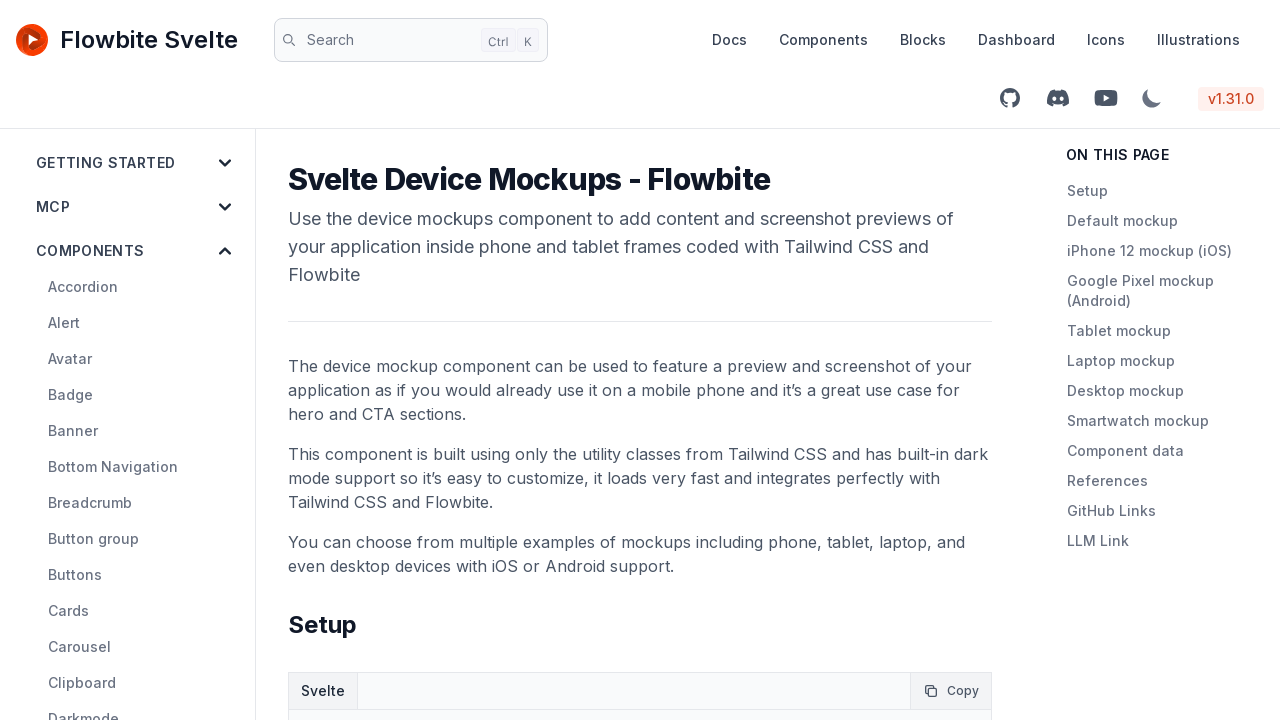

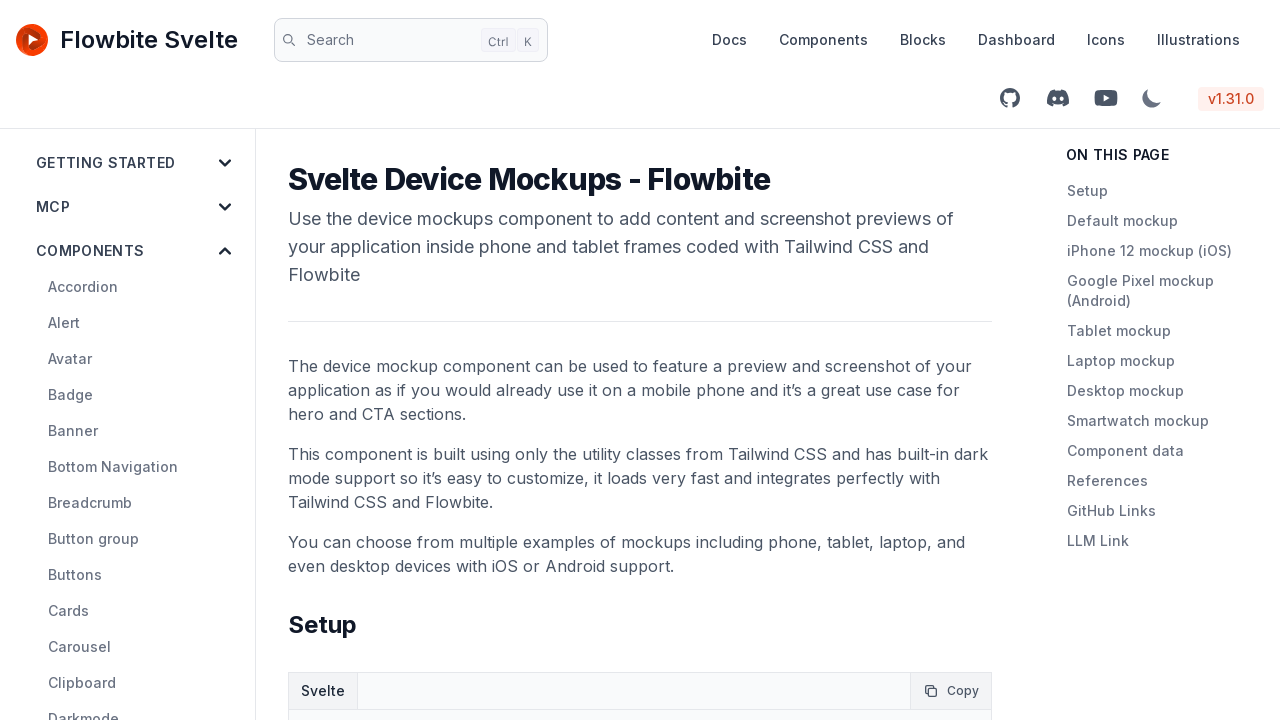